Tests checkbox functionality by locating two checkboxes and clicking them if they are not already selected

Starting URL: https://the-internet.herokuapp.com/checkboxes

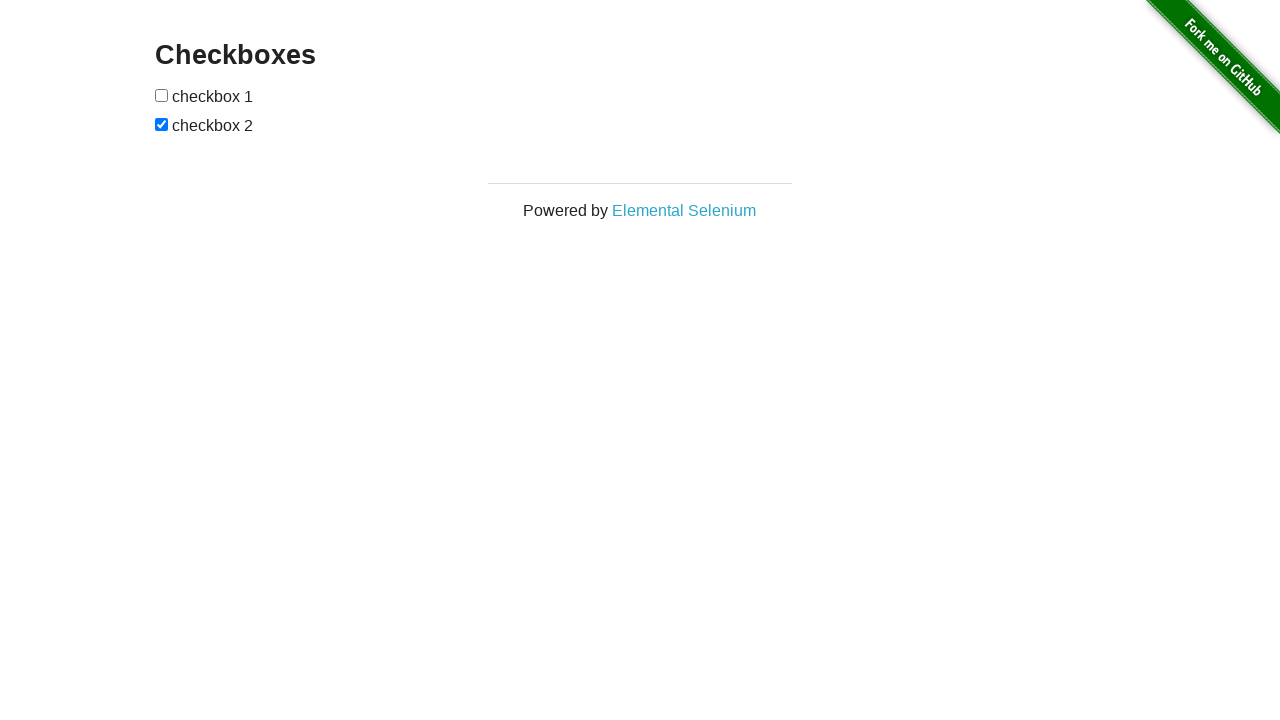

Located first checkbox
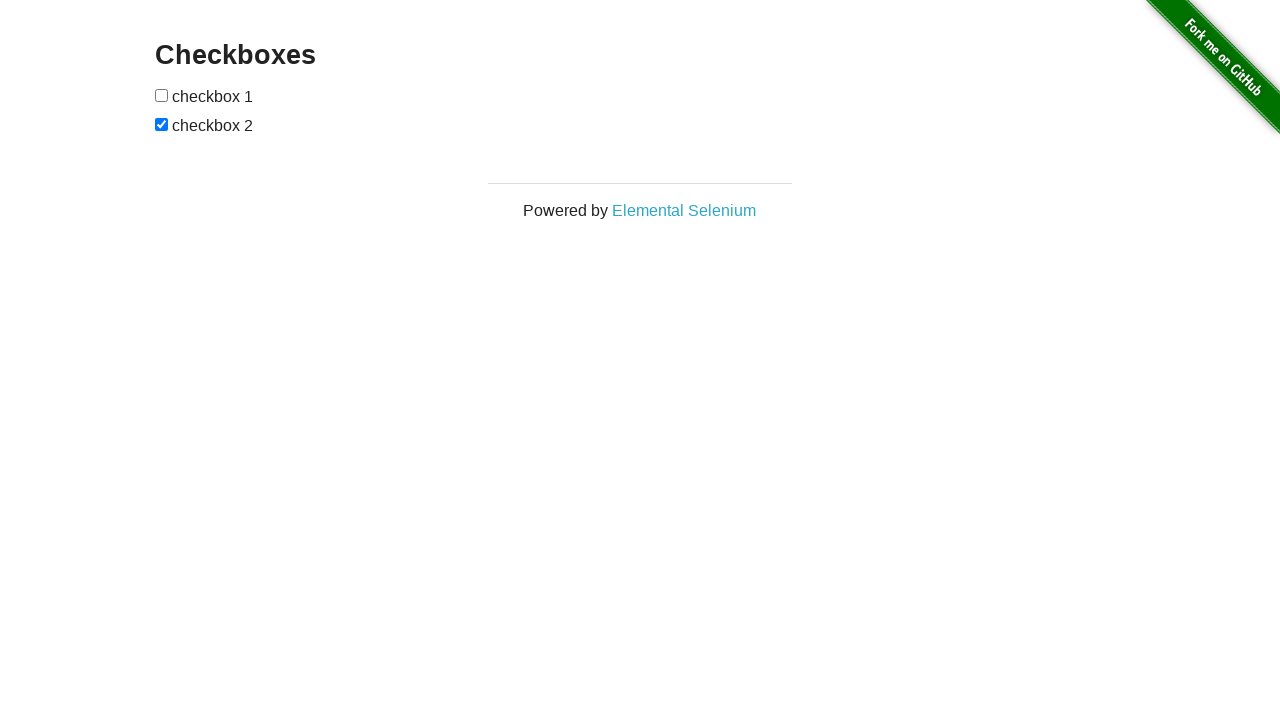

Located second checkbox
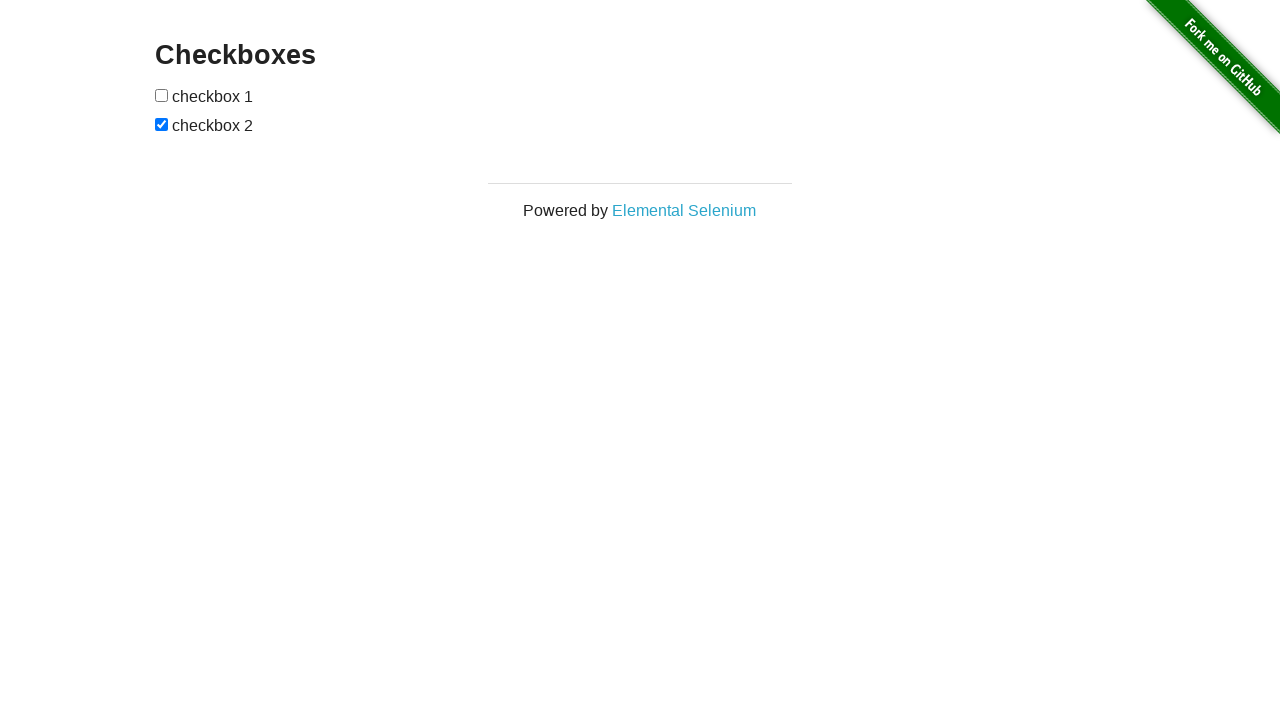

Checked first checkbox state
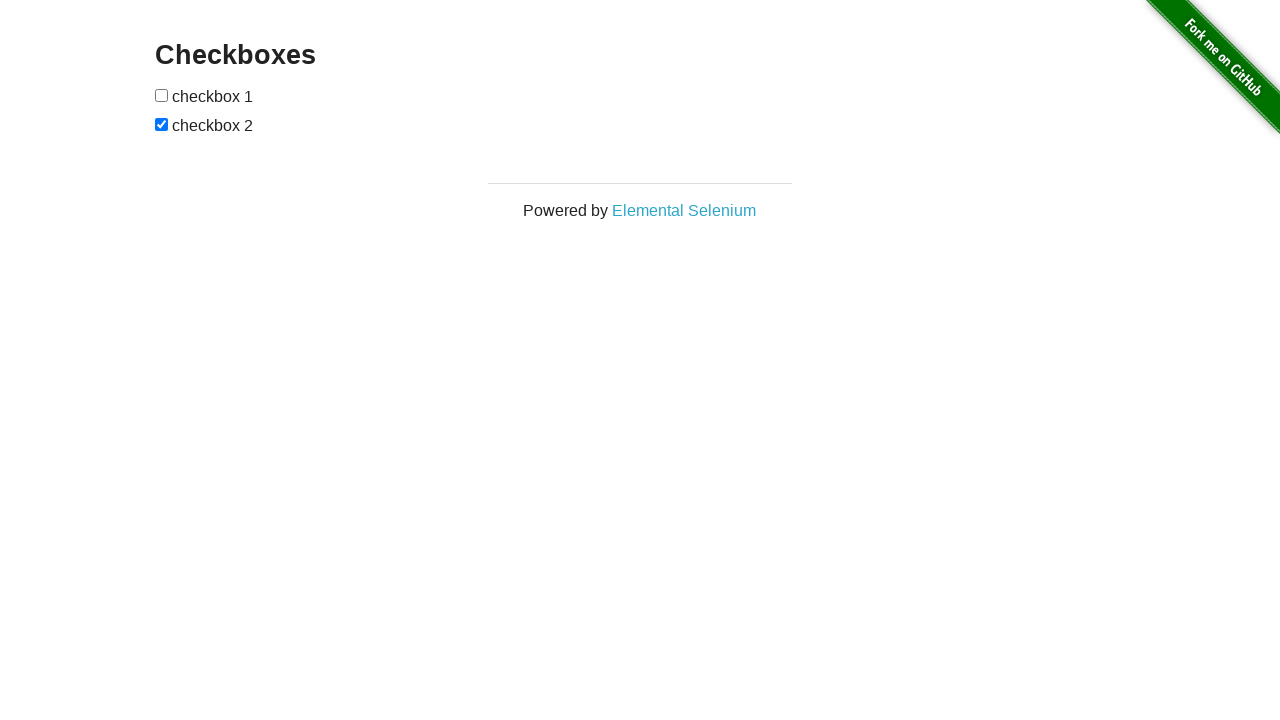

Clicked first checkbox to select it at (162, 95) on input[type='checkbox'] >> nth=0
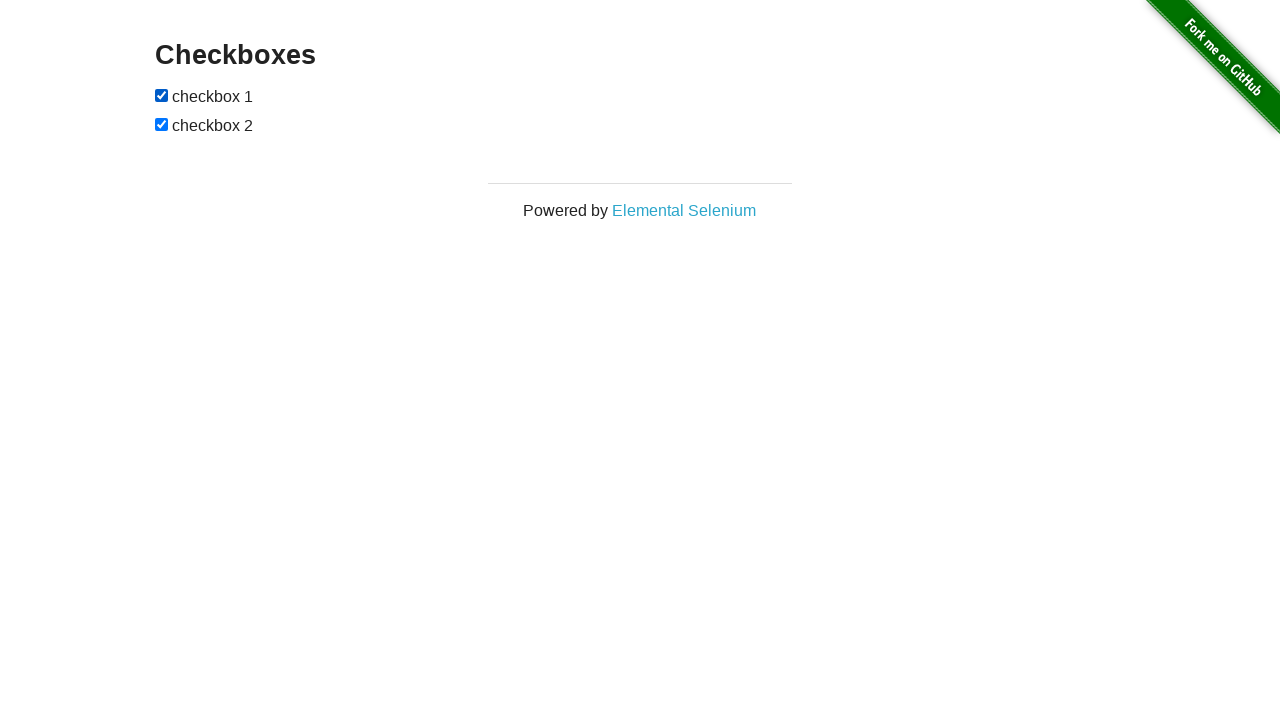

Second checkbox was already selected
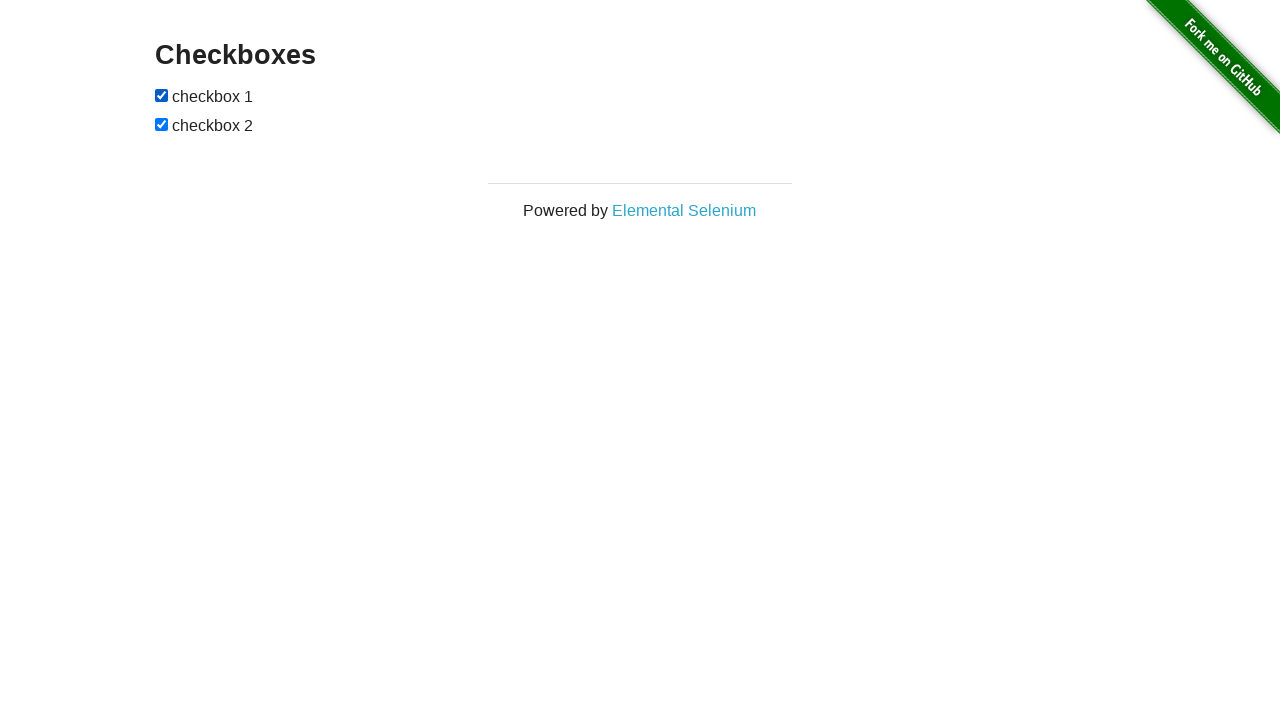

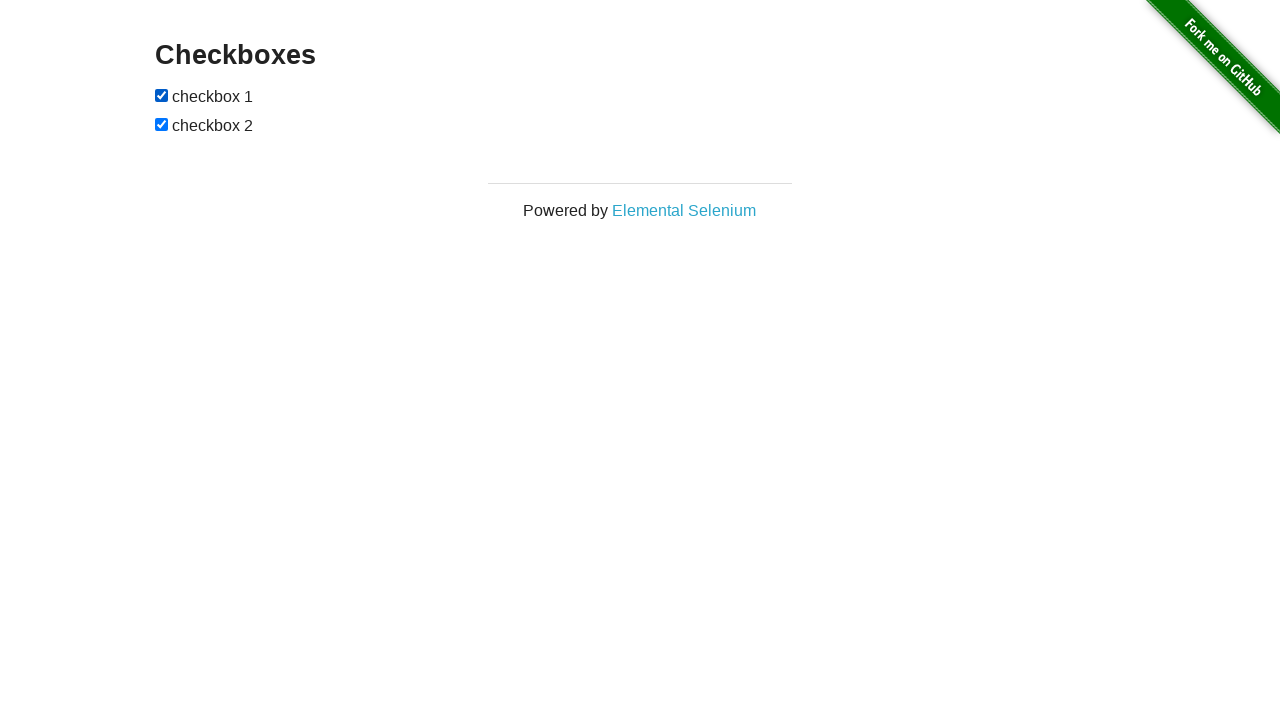